Fills the password field with a test password

Starting URL: https://www.softwaretestingmaterial.com/sample-webpage-to-automate/

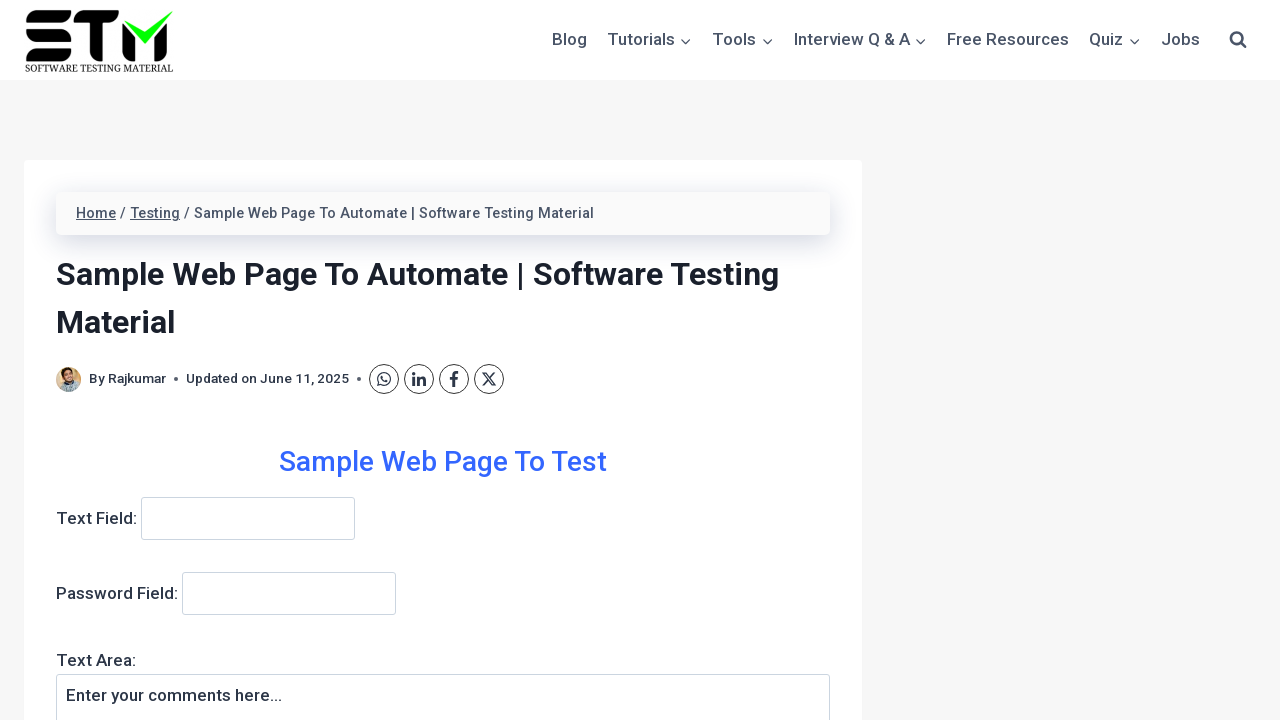

Navigated to sample webpage
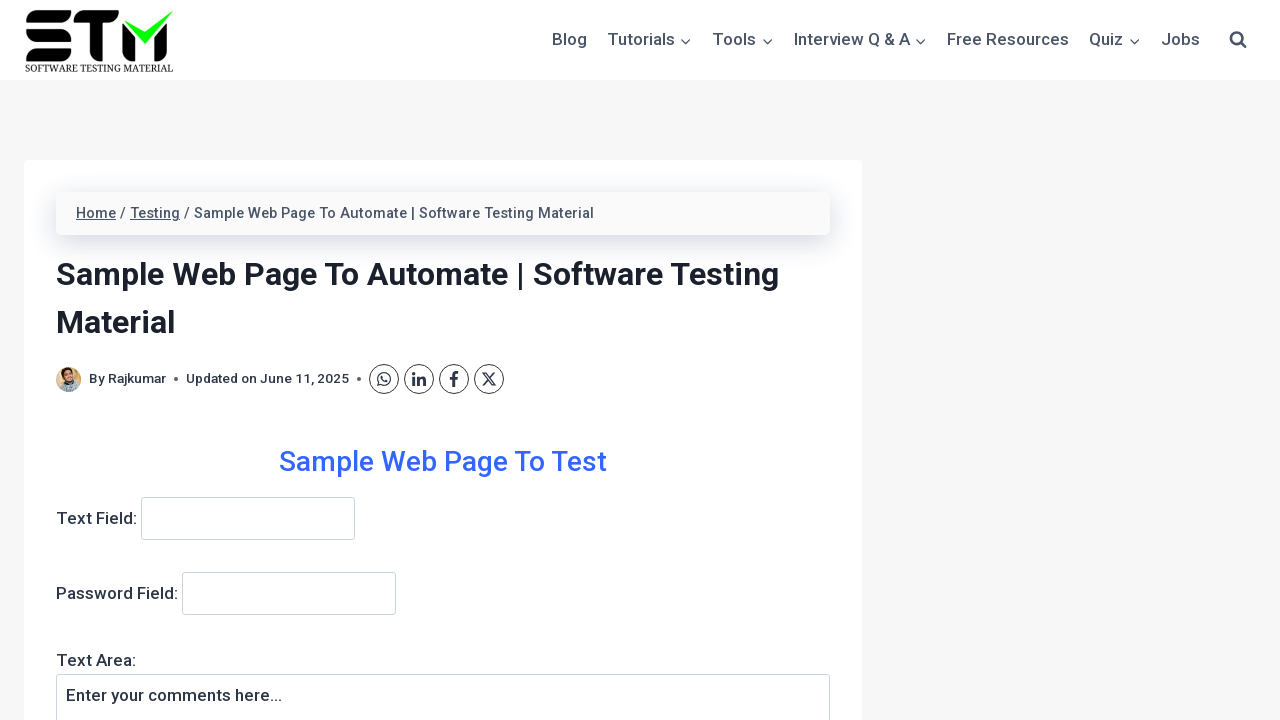

Filled password field with test password on input[name='password']
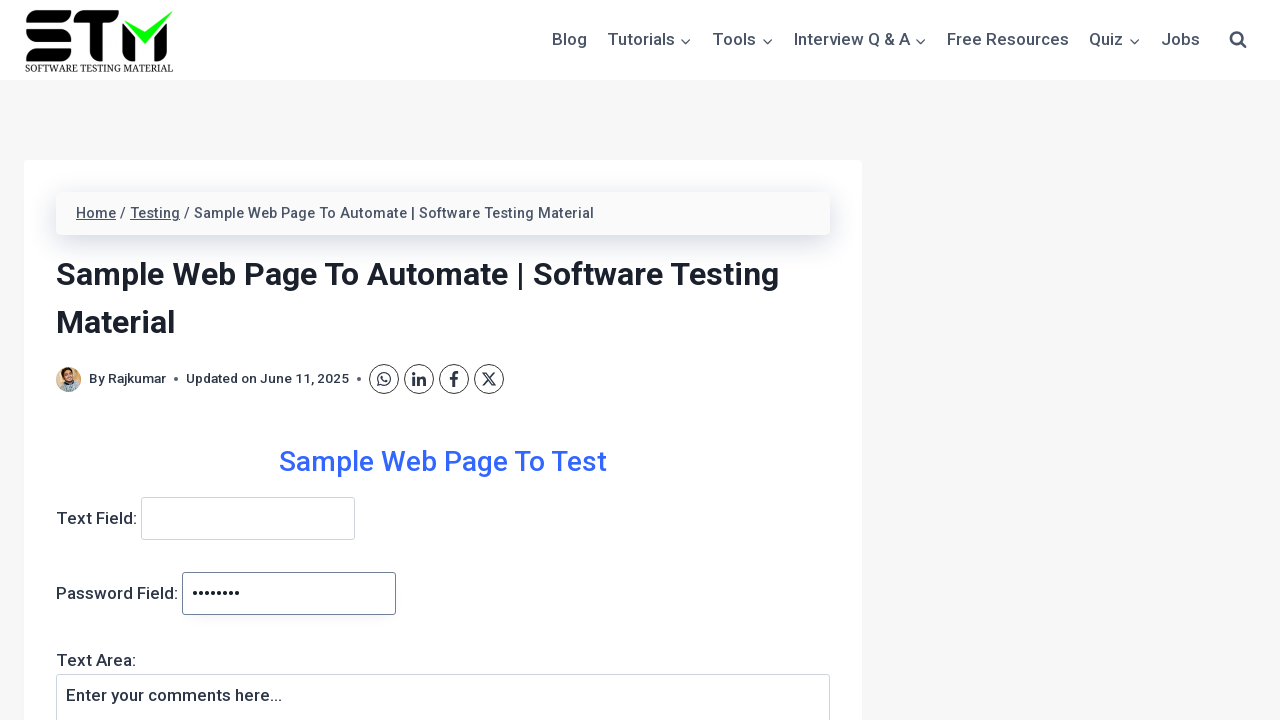

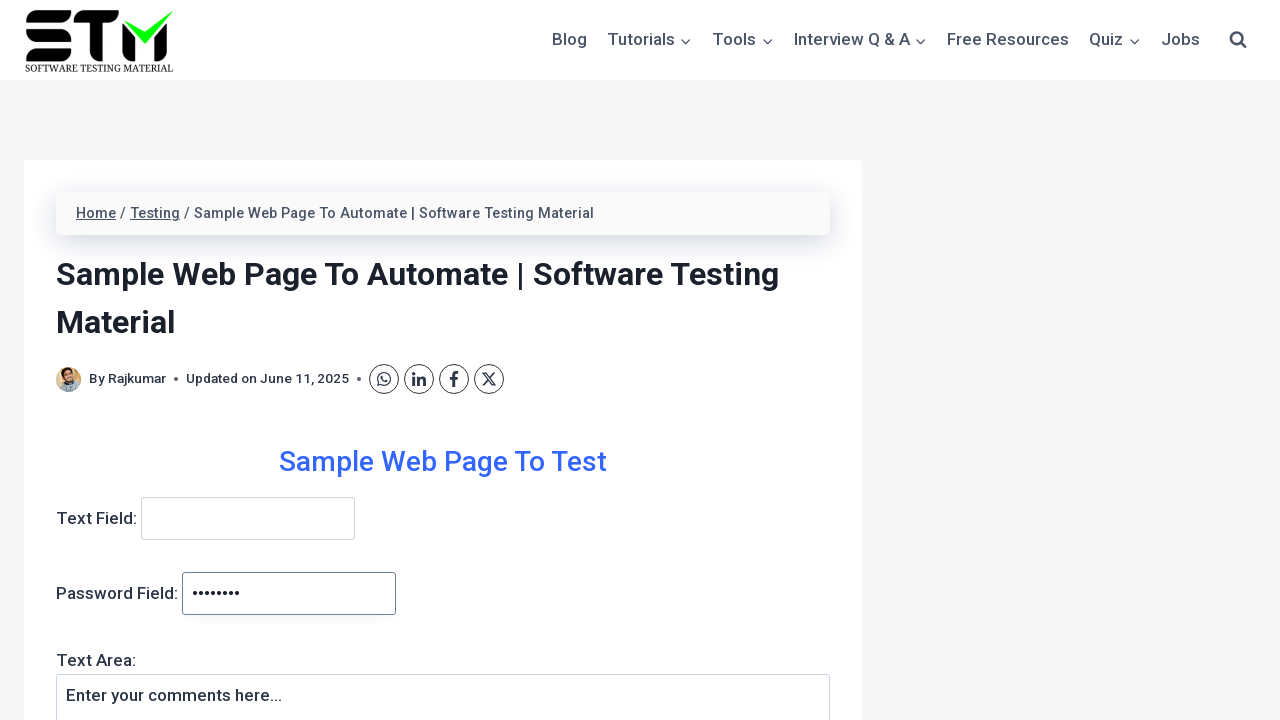